Navigates to Flipkart homepage and takes a screenshot of the page

Starting URL: https://www.flipkart.com/

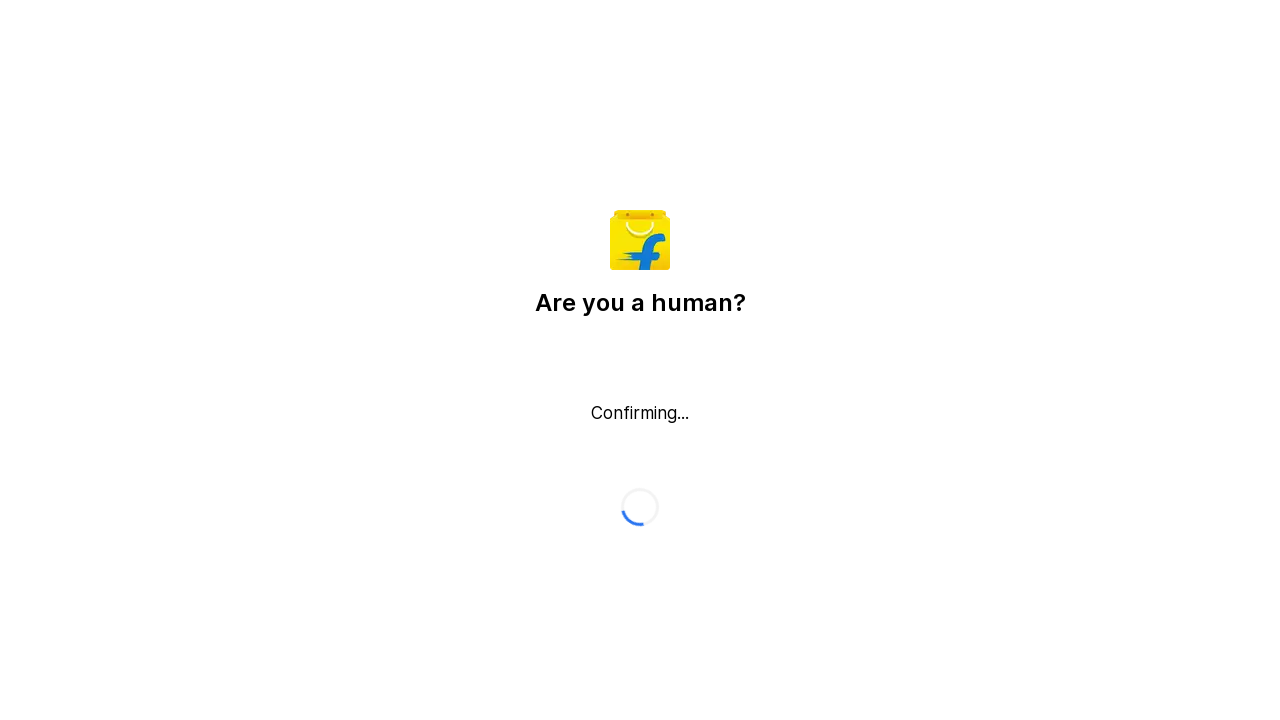

Navigated to Flipkart homepage
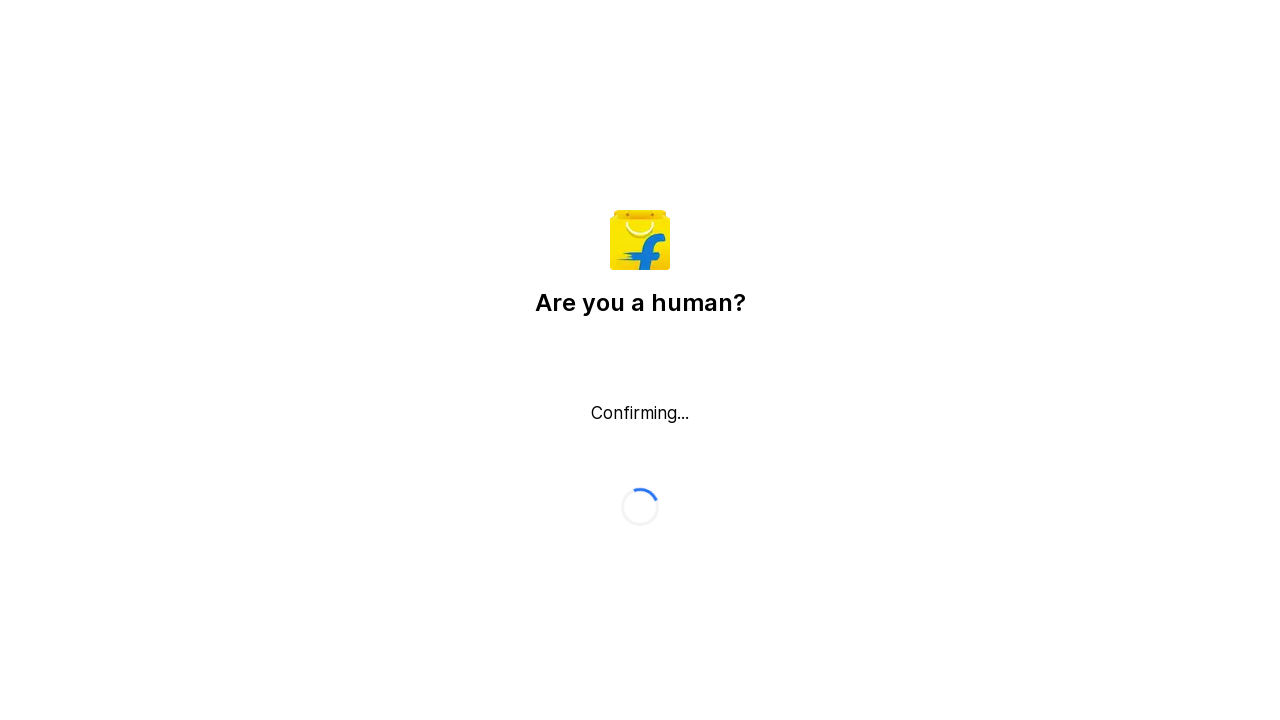

Waited for page to reach networkidle state
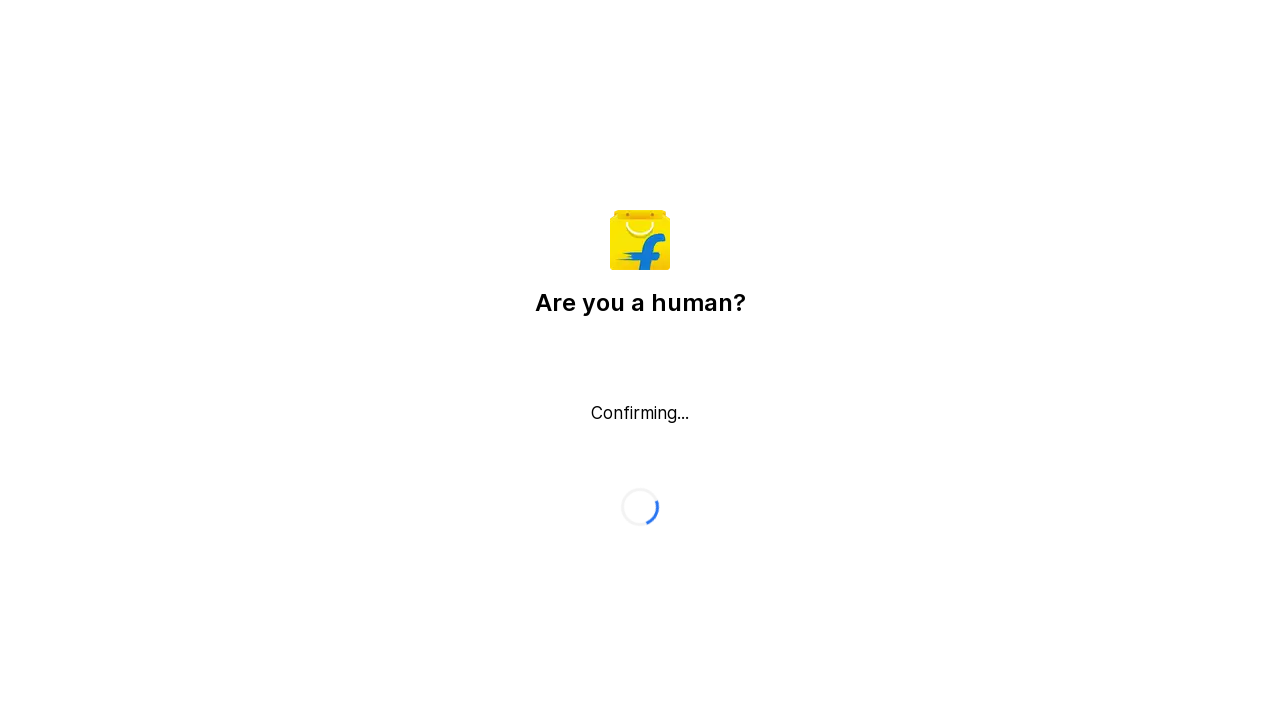

Waited 2 seconds for page to render fully
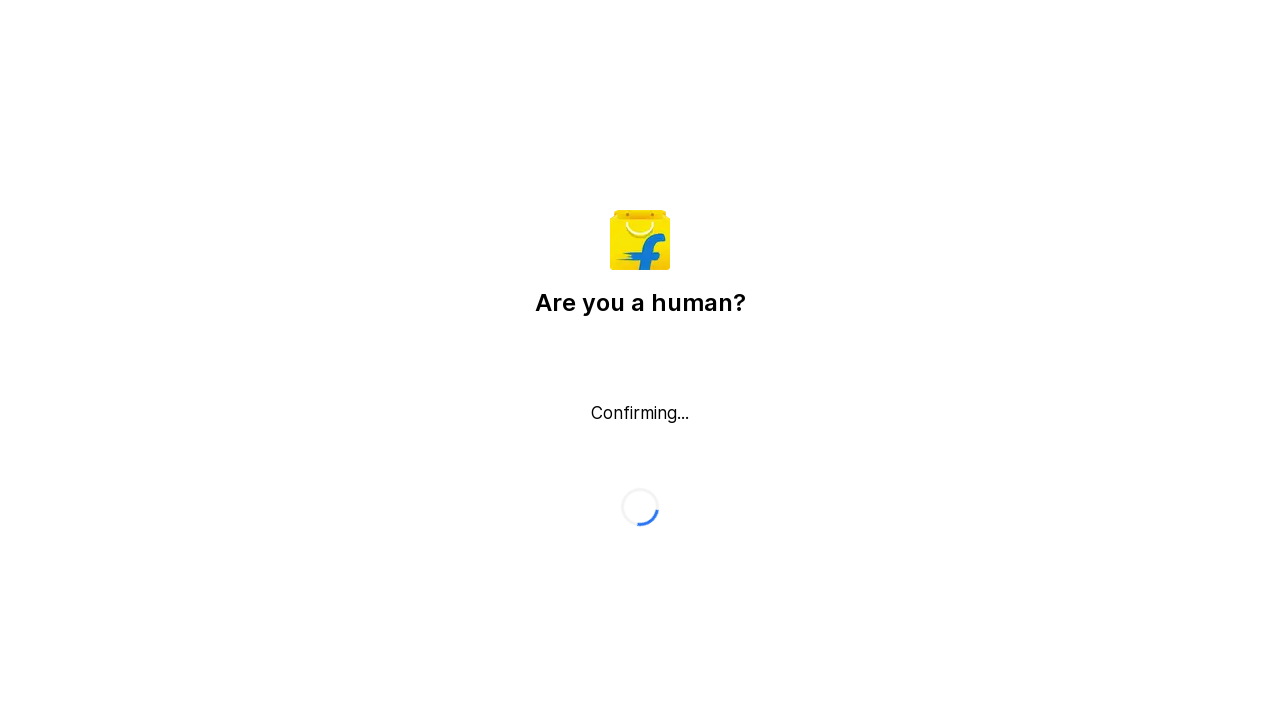

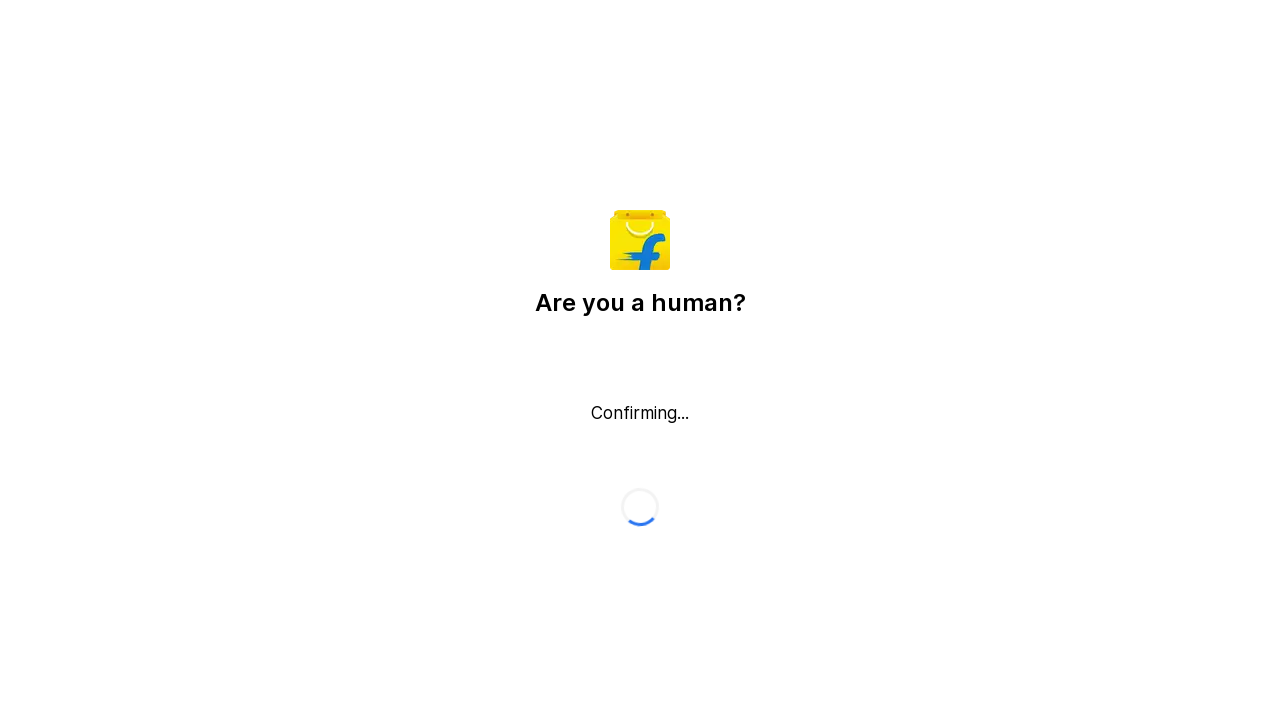